Tests dynamic controls by clicking Remove button, verifying "It's gone!" message, clicking Add button, and verifying "It's back!" message

Starting URL: https://the-internet.herokuapp.com/dynamic_controls

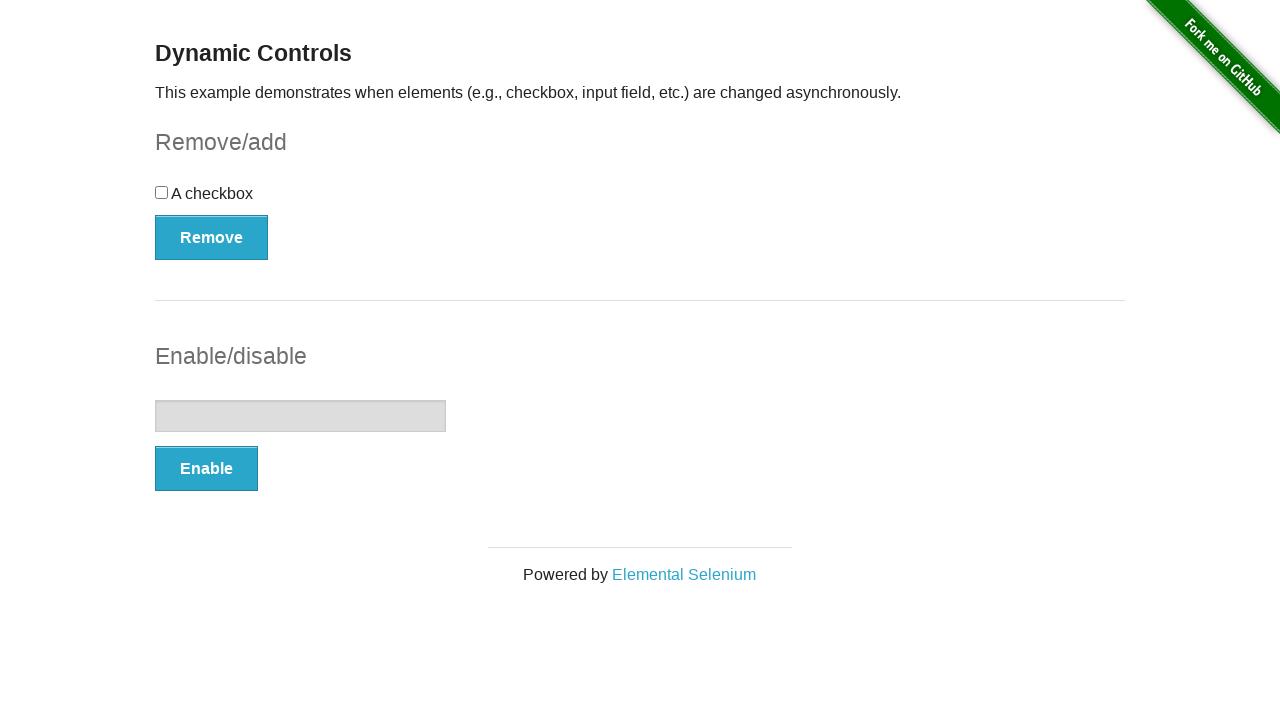

Navigated to dynamic controls page
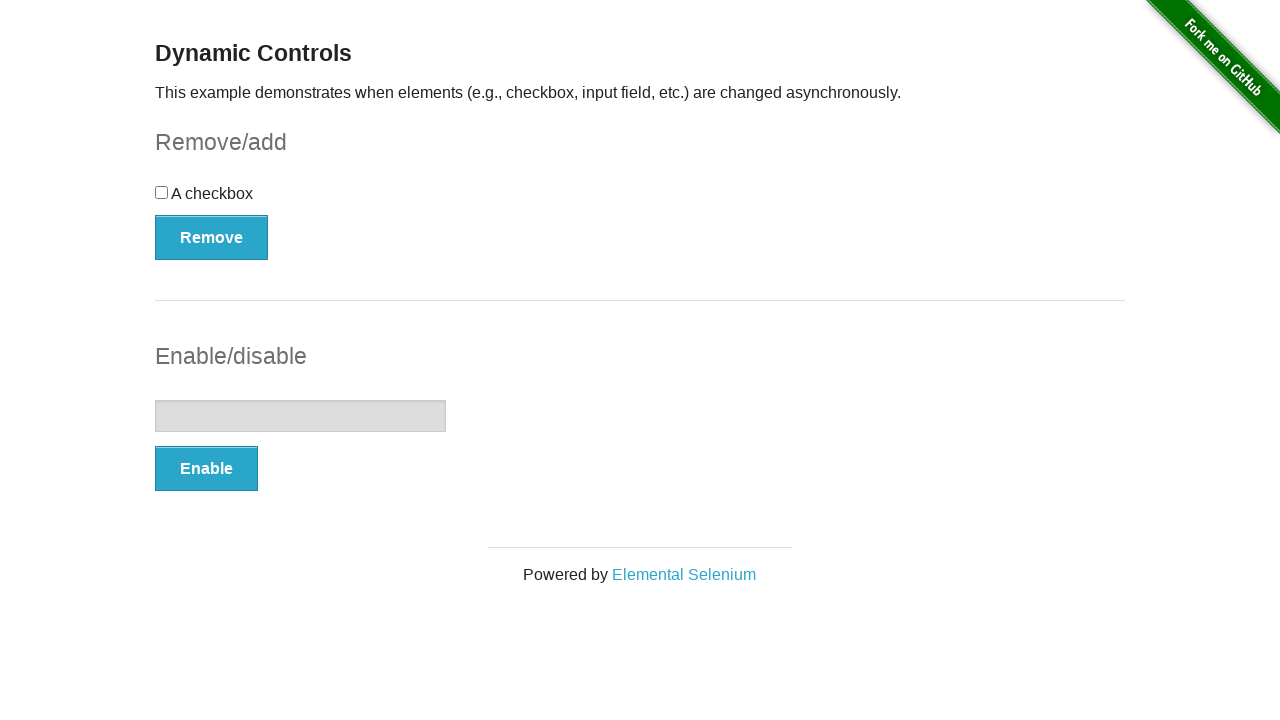

Clicked Remove button at (212, 237) on xpath=//button[text()='Remove']
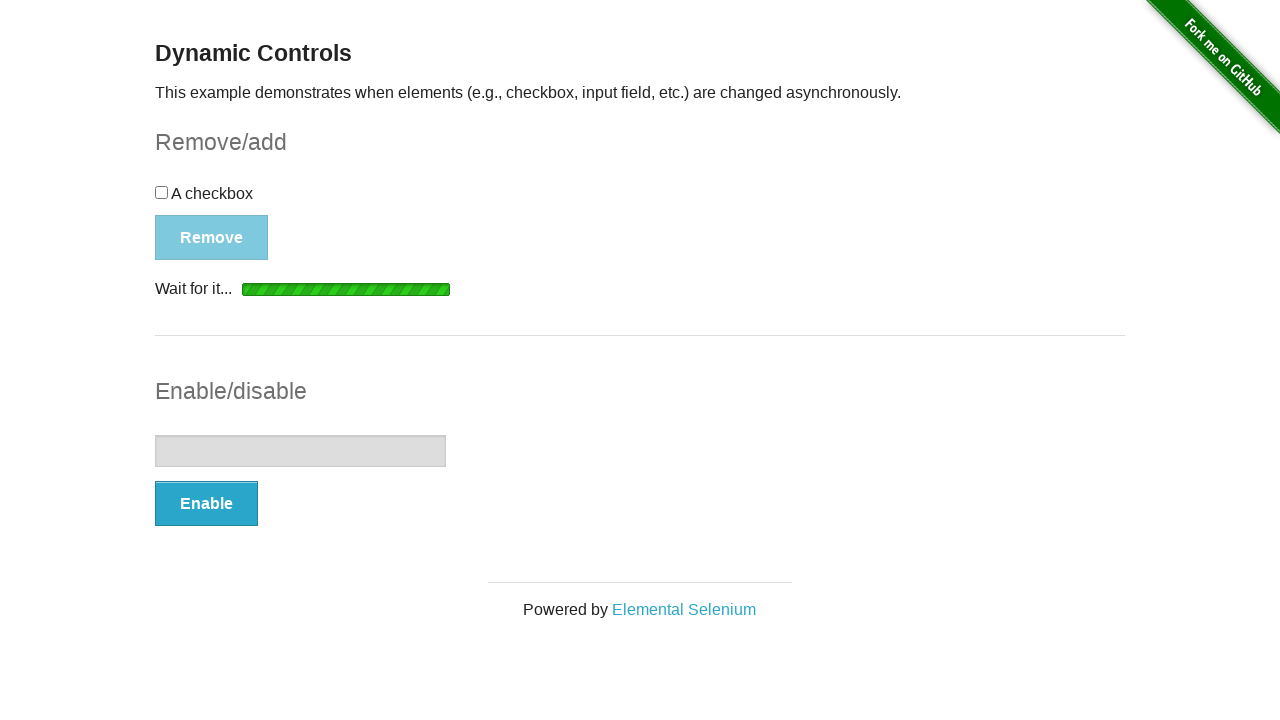

Verified 'It's gone!' message appeared
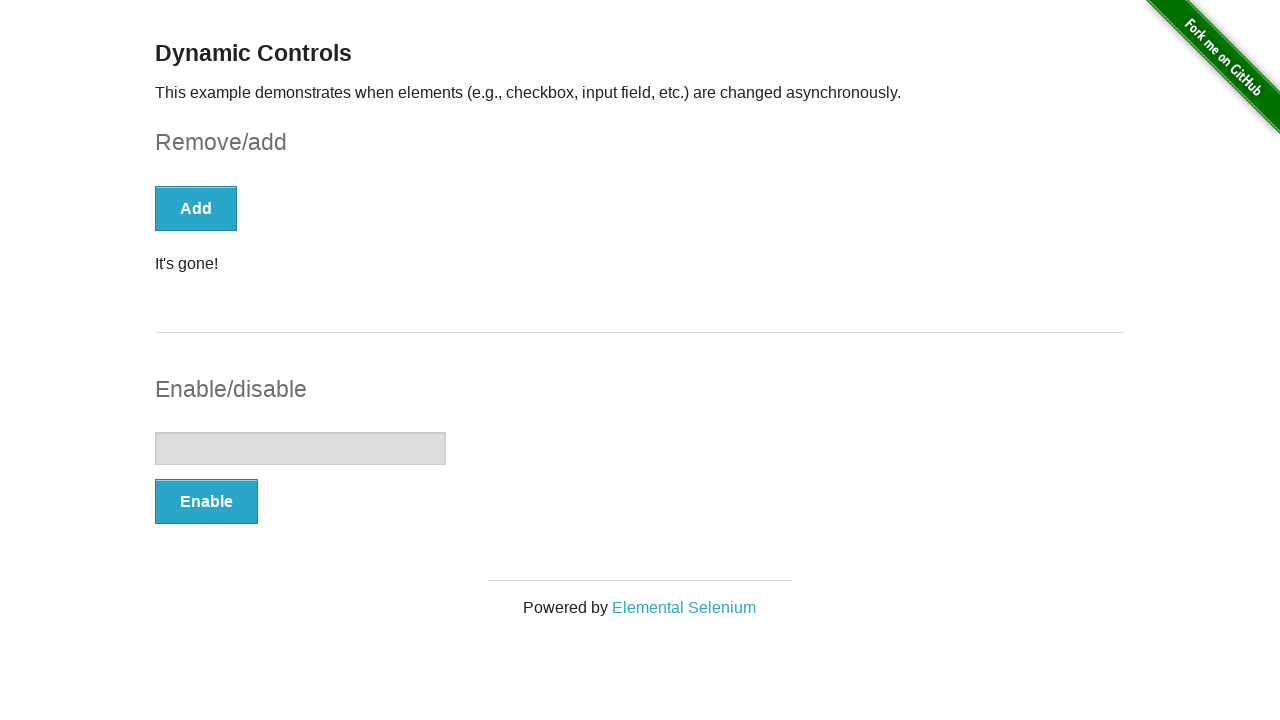

Clicked Add button at (196, 208) on xpath=//*[text()='Add']
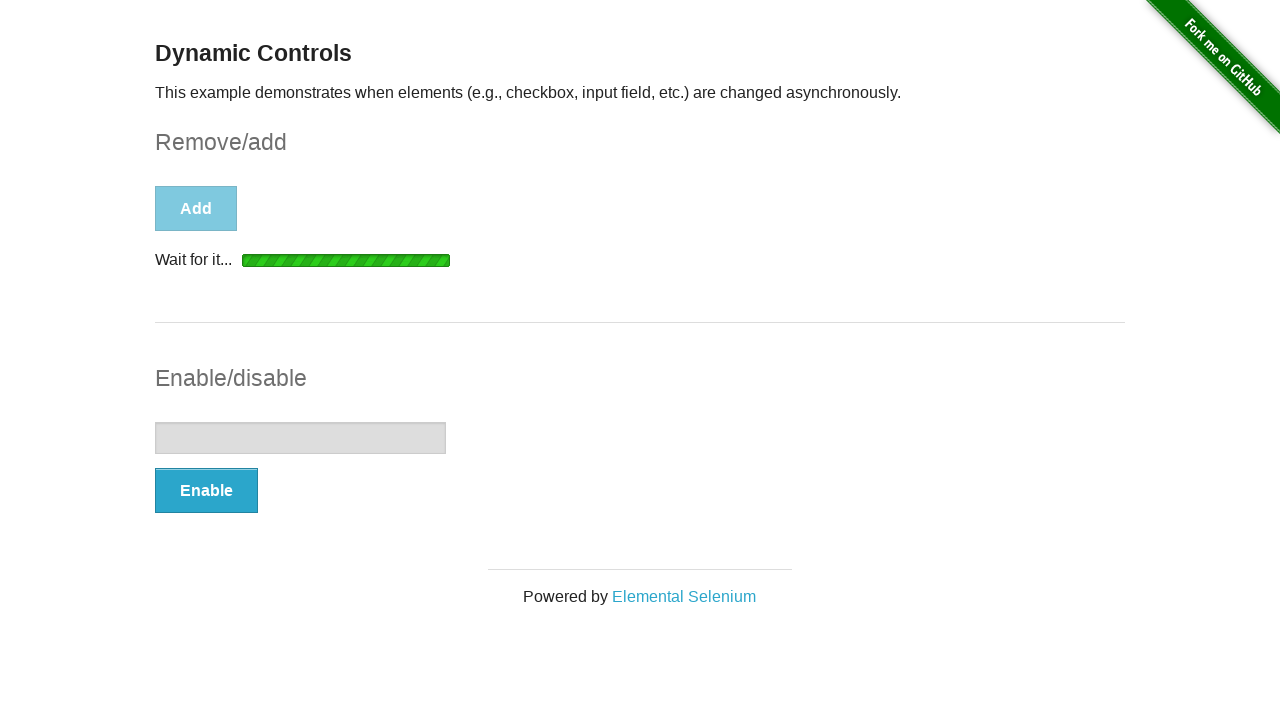

Verified 'It's back!' message appeared
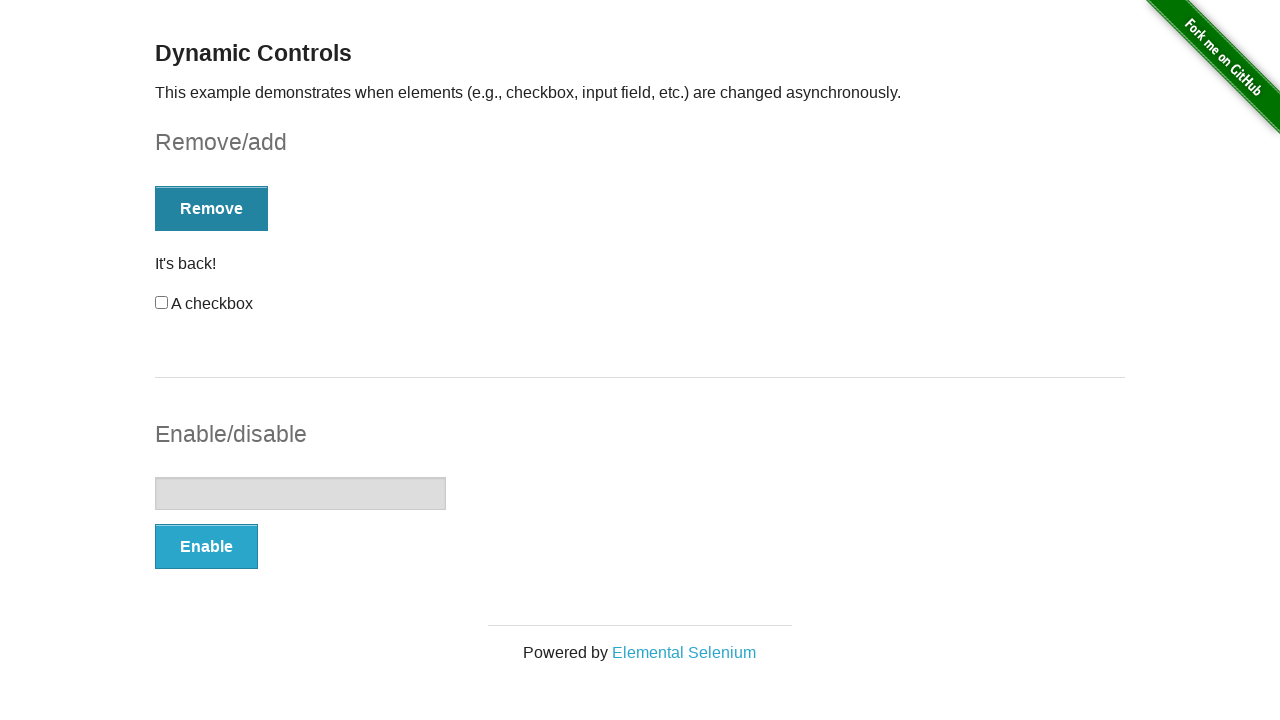

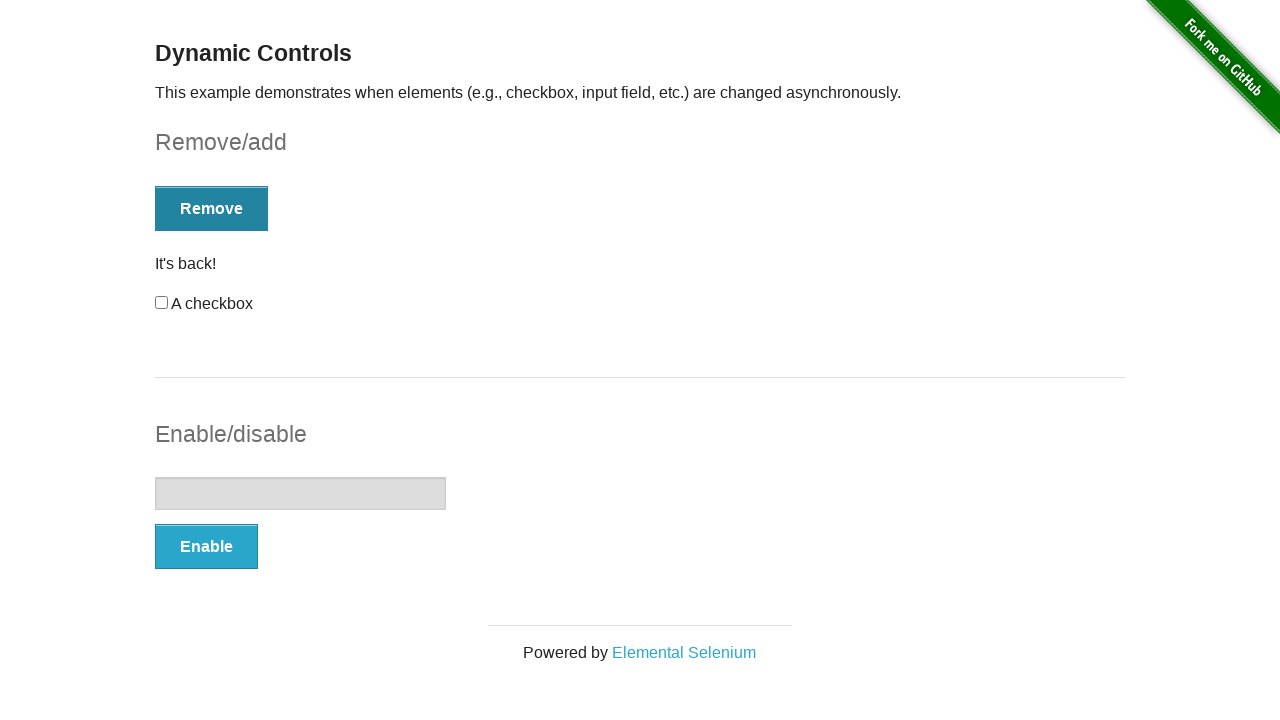